Tests car brand selection functionality by selecting a brand from a dropdown menu on the car listings page

Starting URL: https://car-point-8c5e4.web.app/allListings

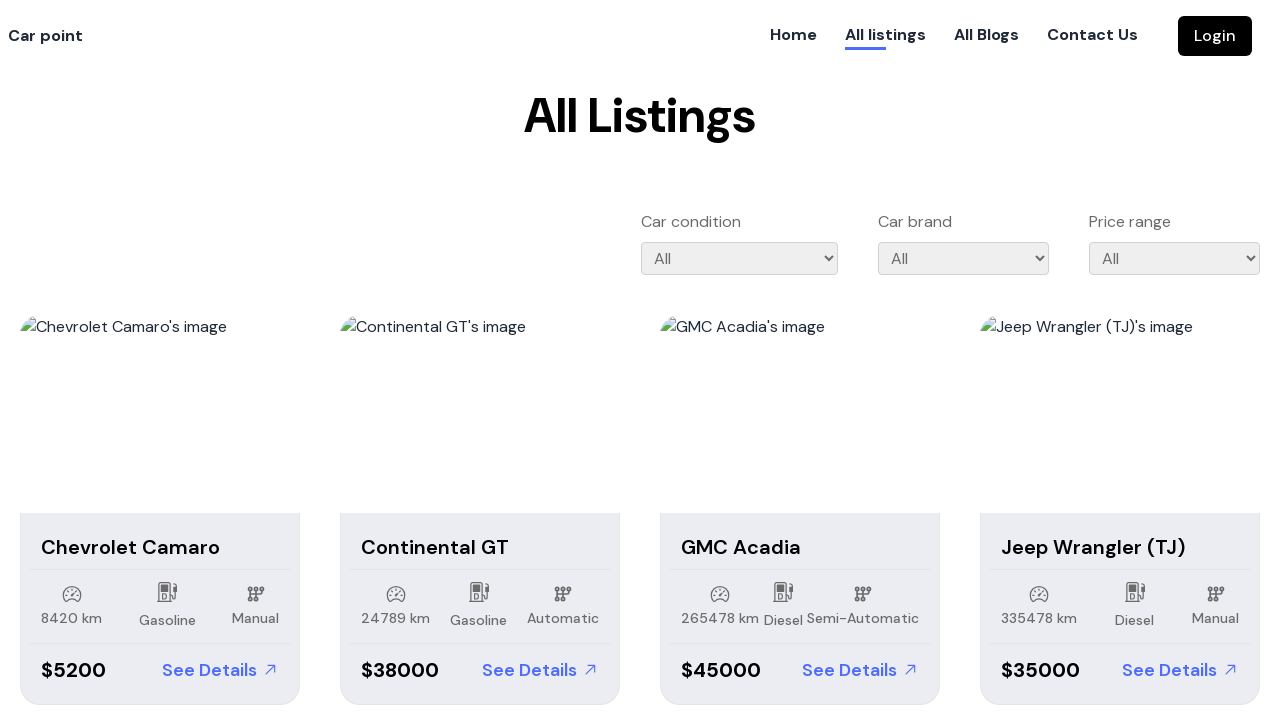

Located car brand dropdown element
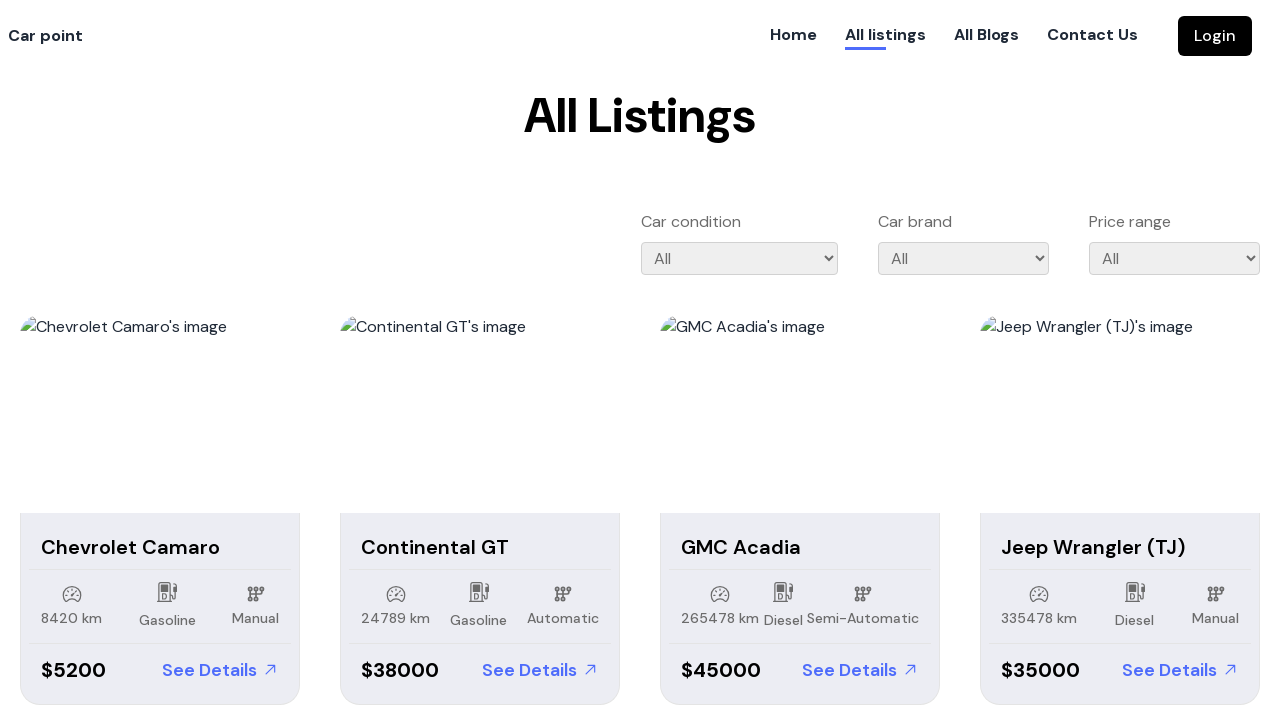

Selected 4th car brand option (index 3) from dropdown menu on #carBrand
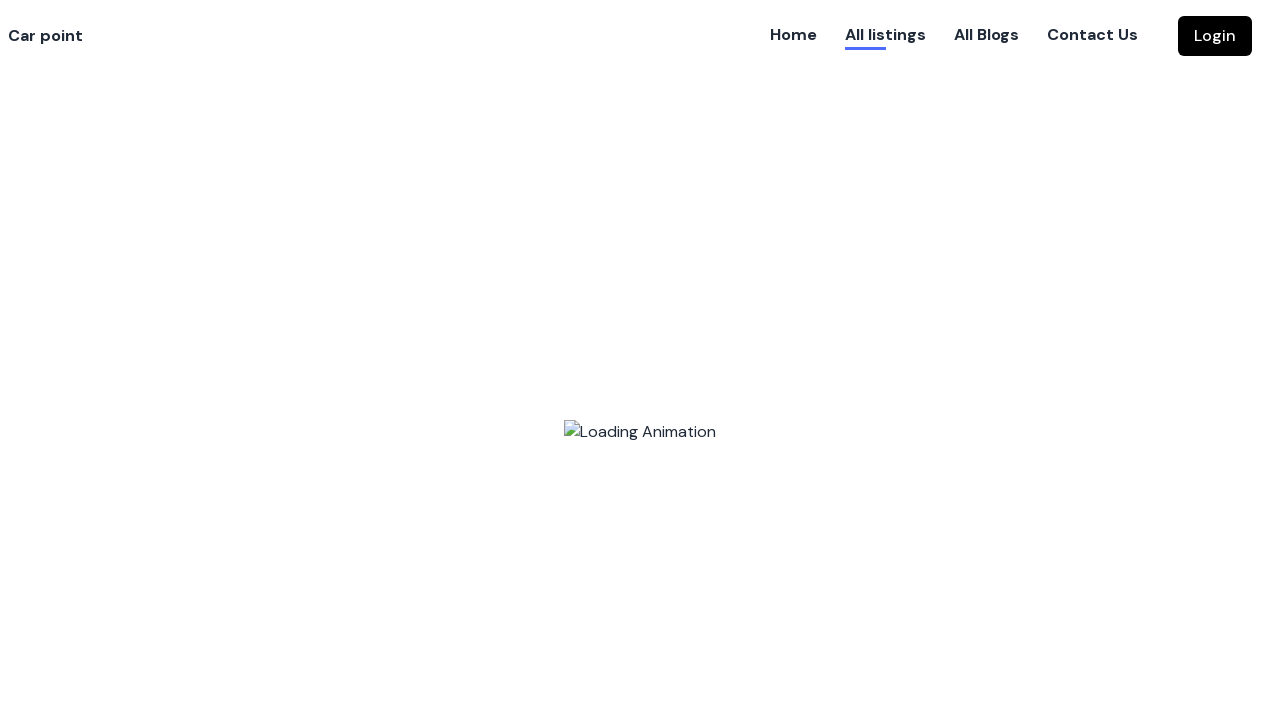

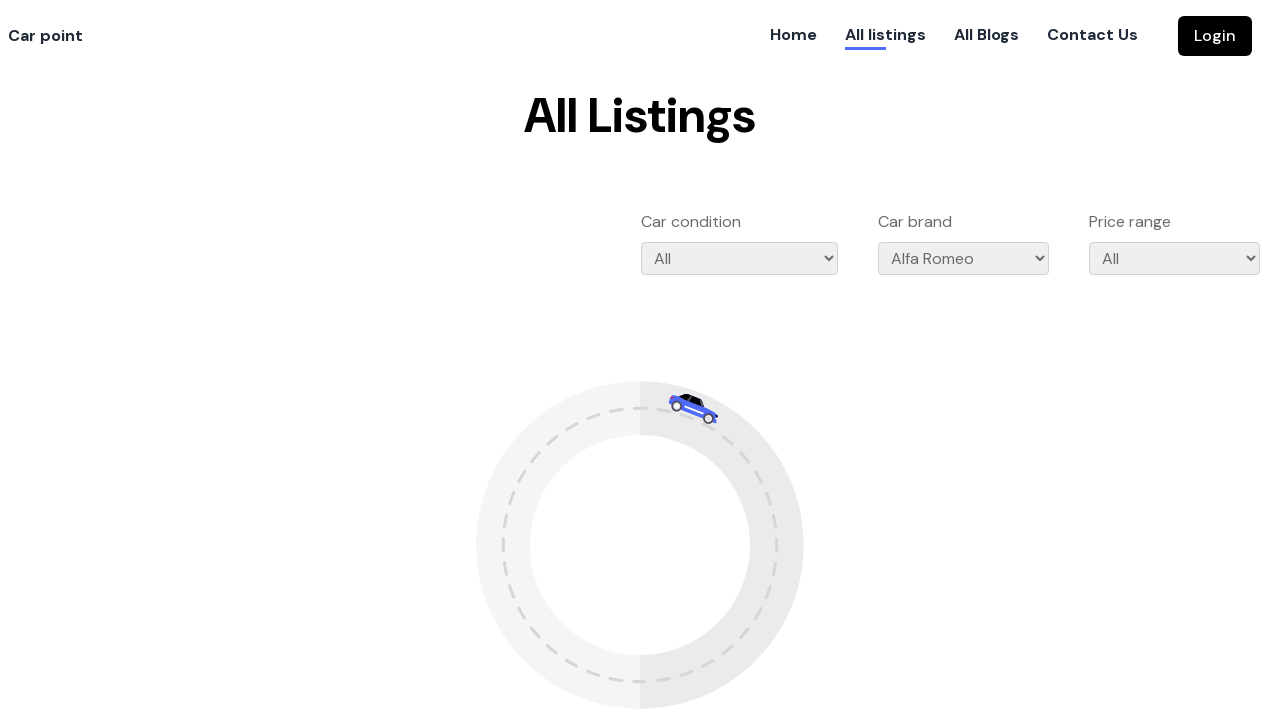